Tests sorting the Due column in ascending order using semantic class-based locators on the second table.

Starting URL: http://the-internet.herokuapp.com/tables

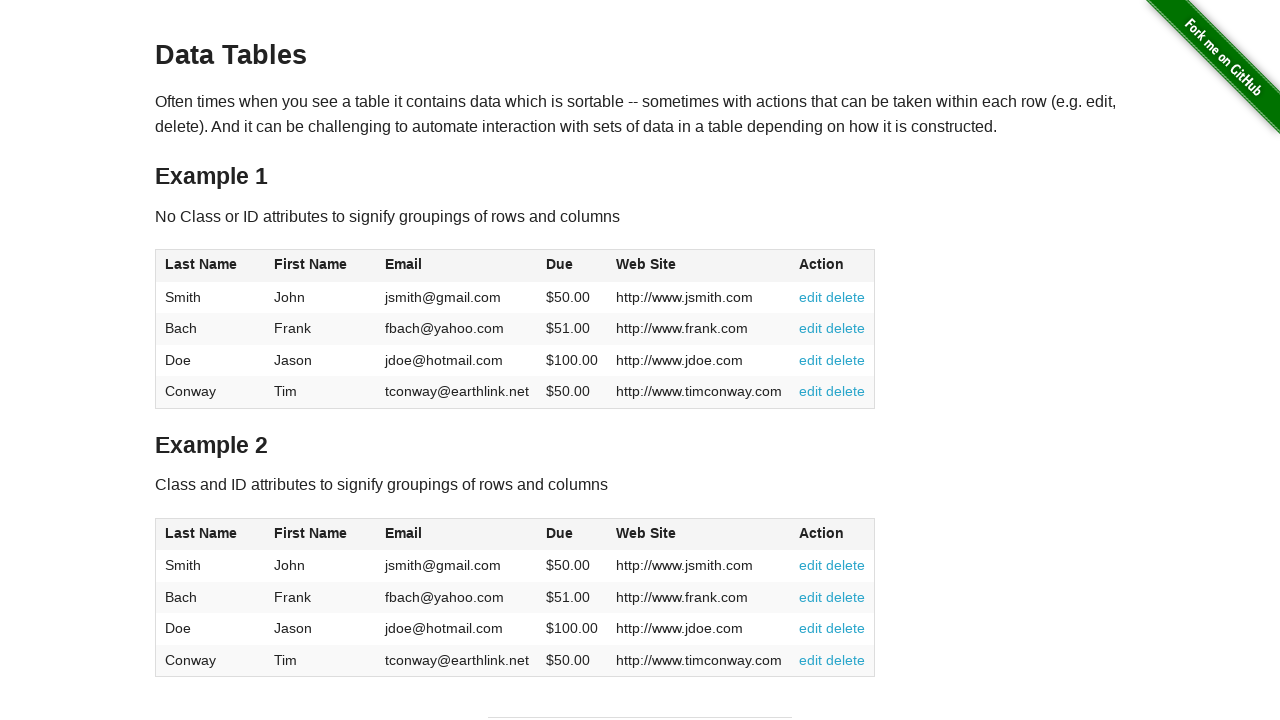

Clicked the Due column header in table 2 to sort in ascending order at (560, 533) on #table2 thead .dues
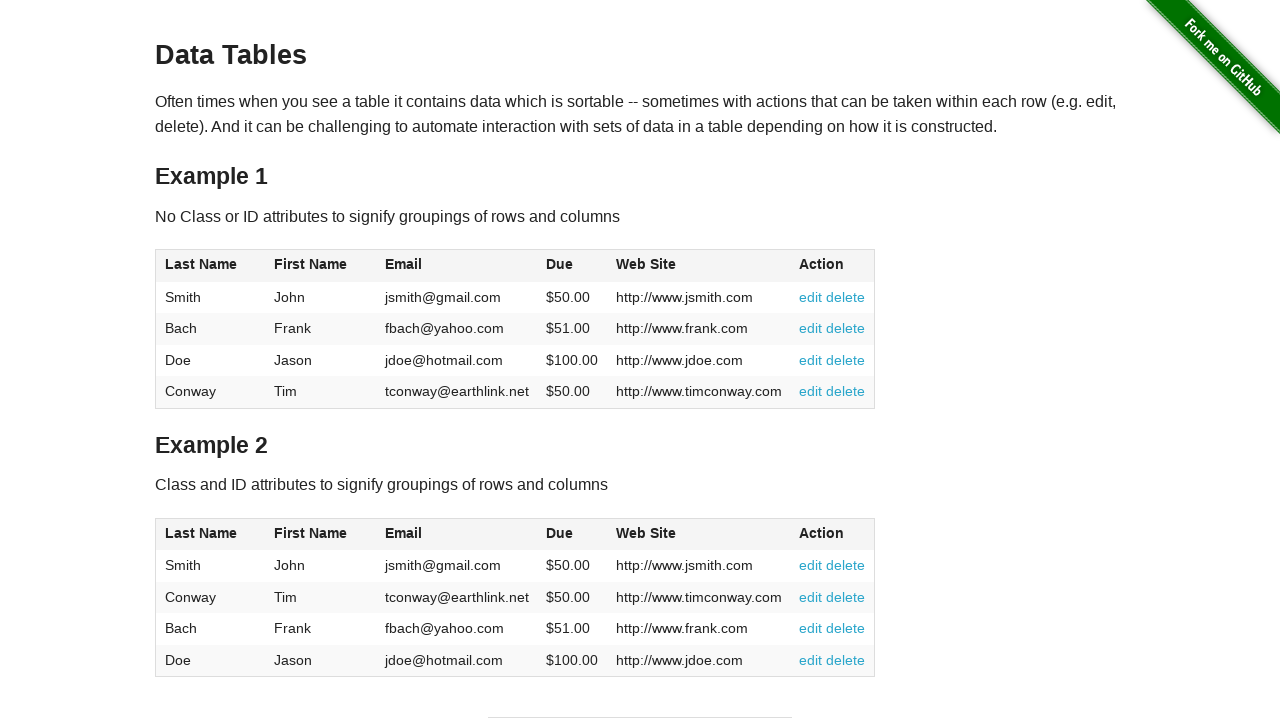

Due column cells in table 2 loaded and are visible
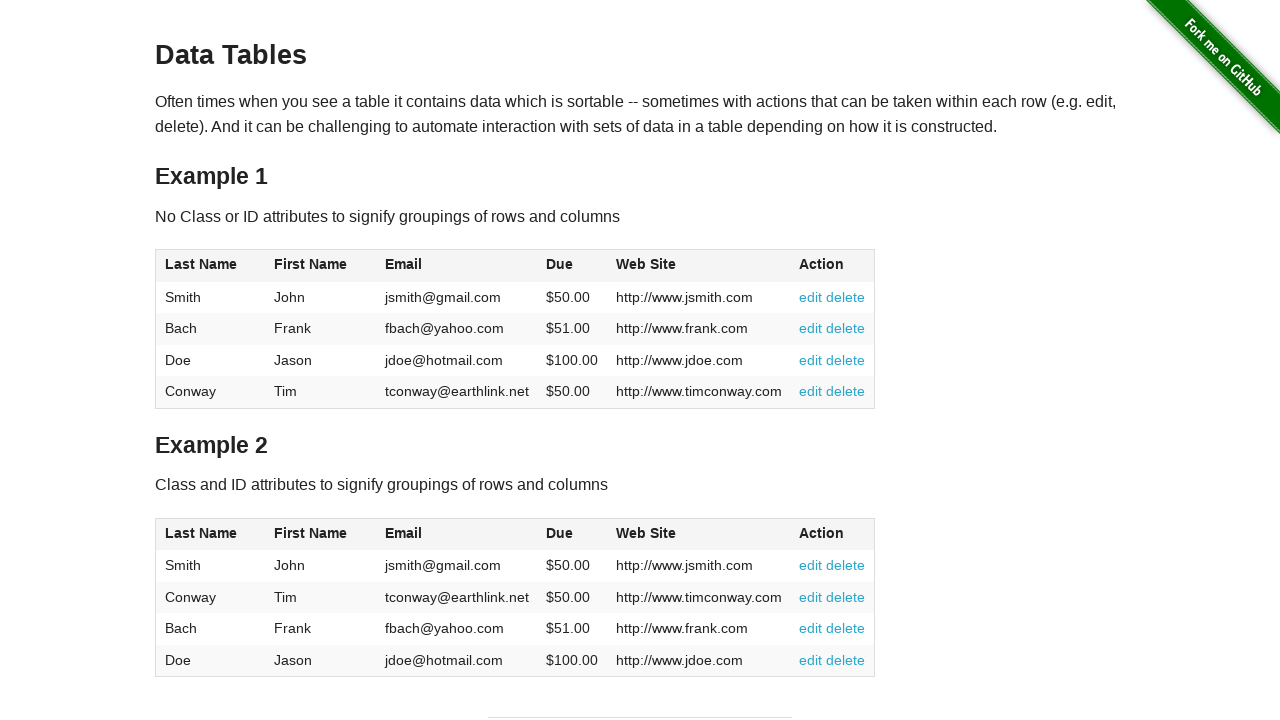

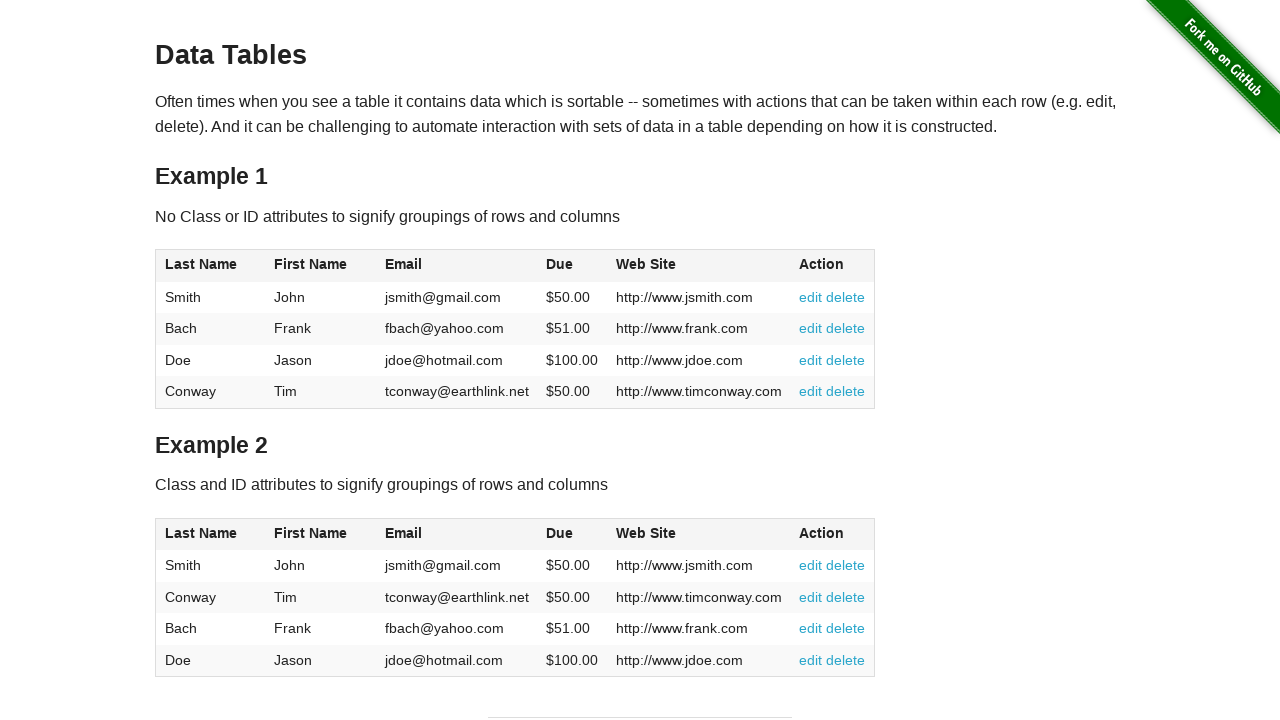